Tests clicking the "Профориентация" (Career Guidance) category filter on the free events page

Starting URL: https://skillfactory.ru/free-events

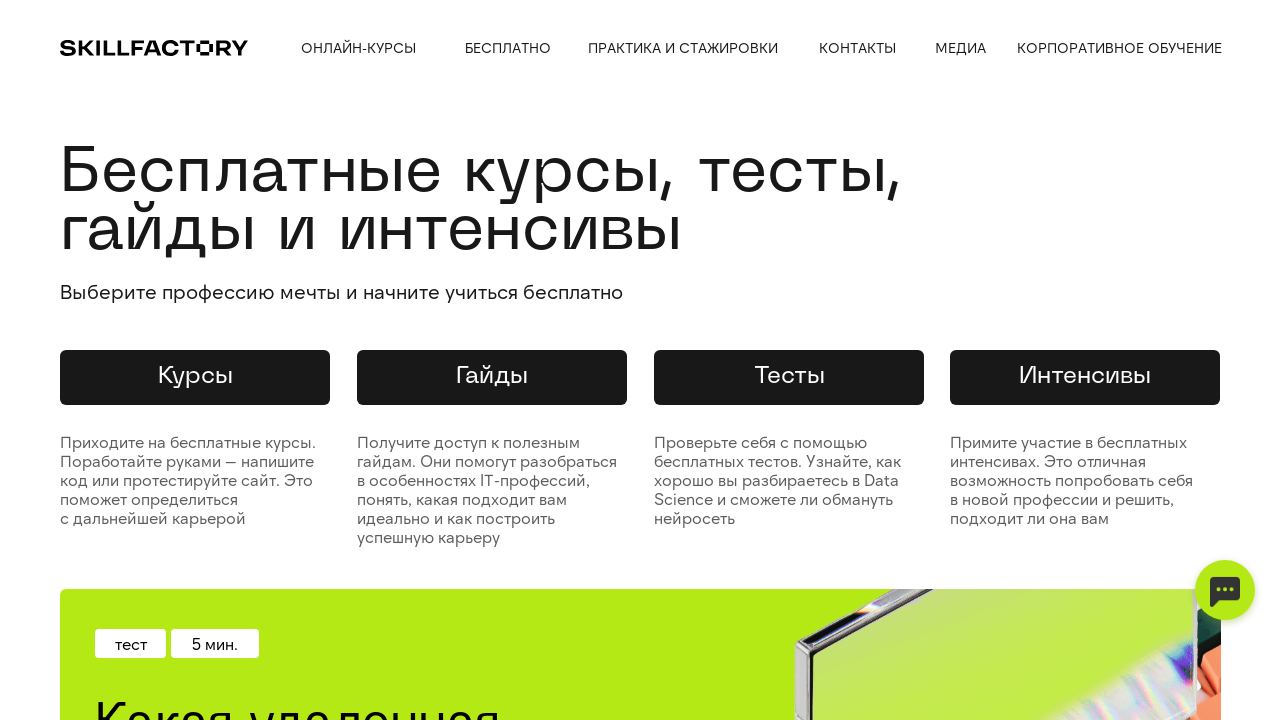

Waited 2 seconds for page to load
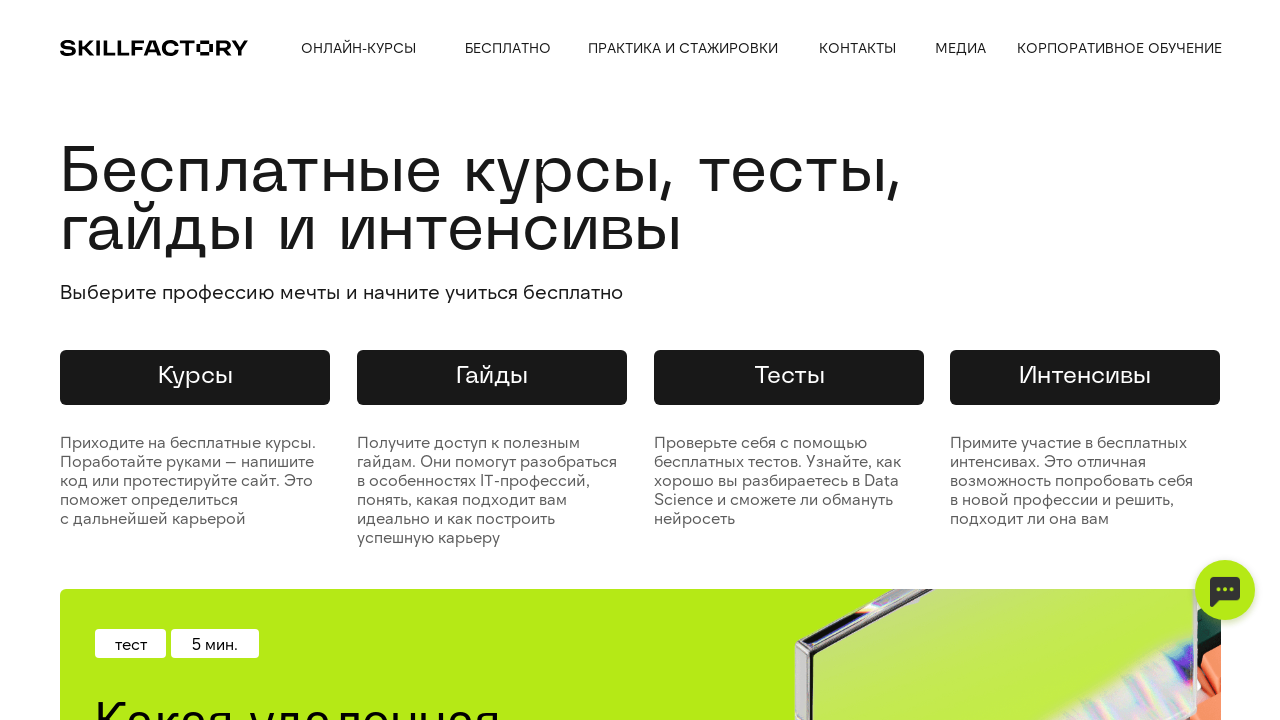

Clicked the 'Профориентация' (Career Guidance) category filter at (134, 361) on xpath=//div[text()='Профориентация']
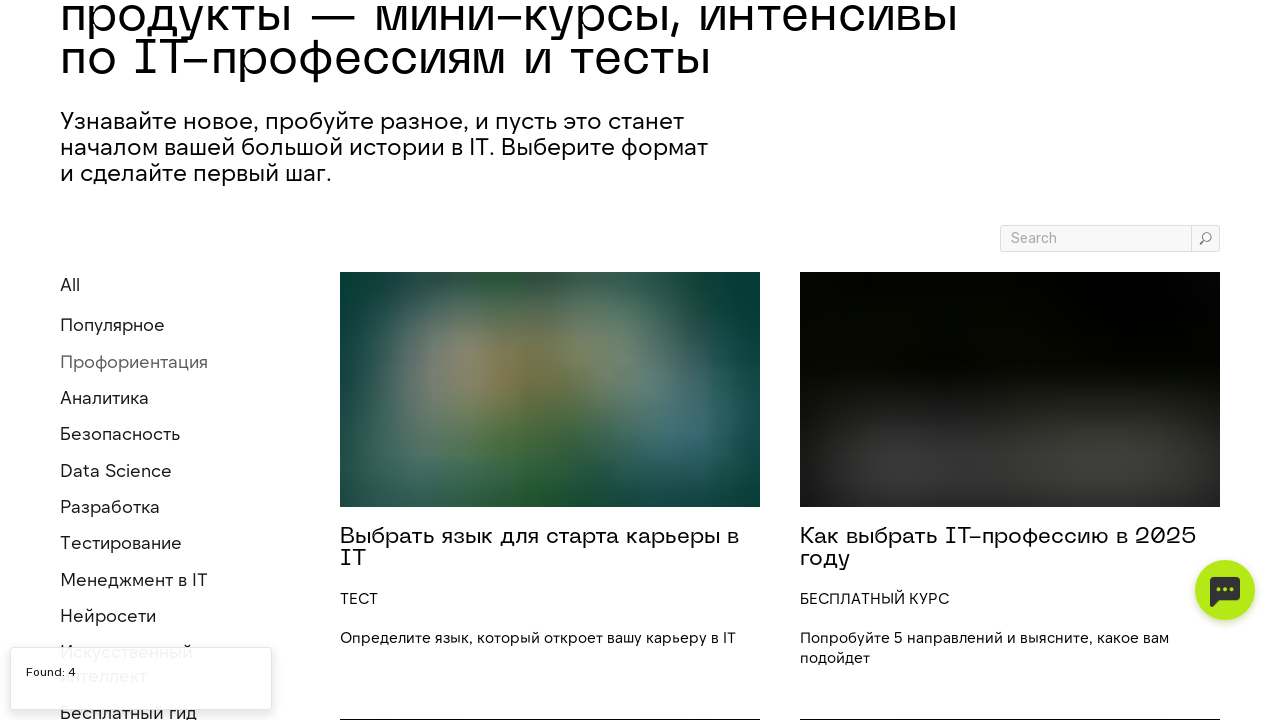

Page loaded after clicking Career Guidance filter
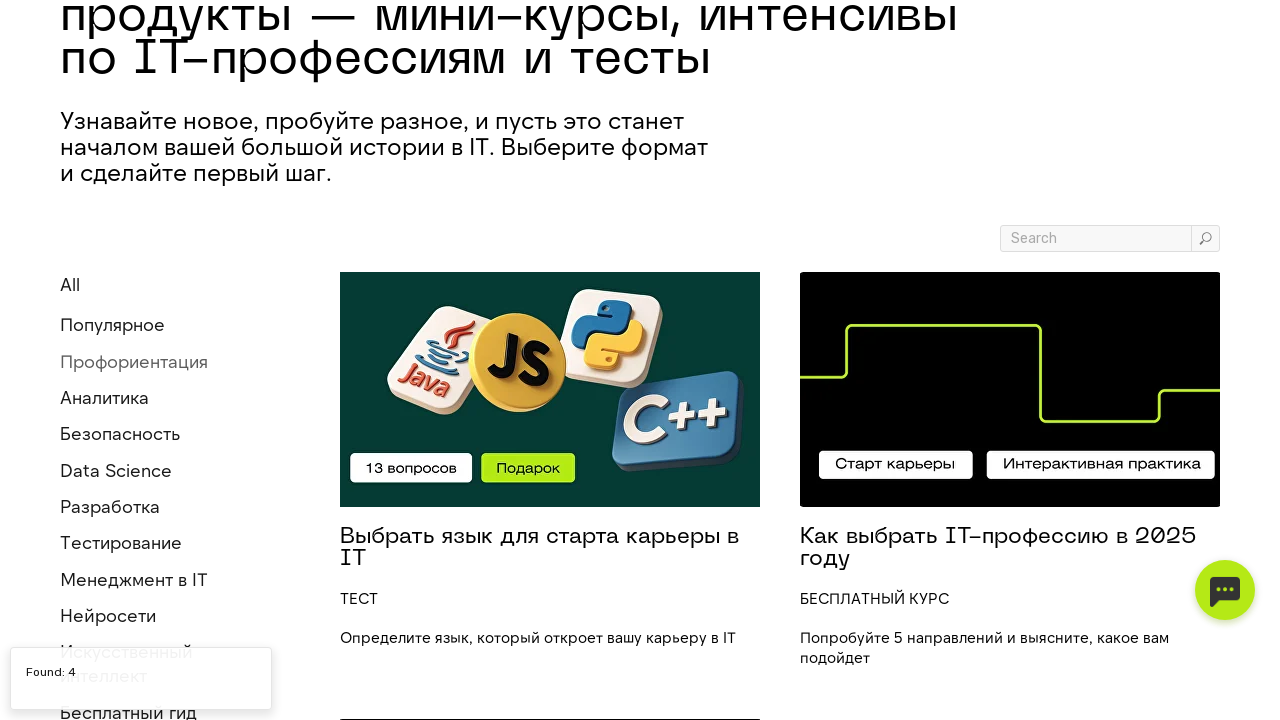

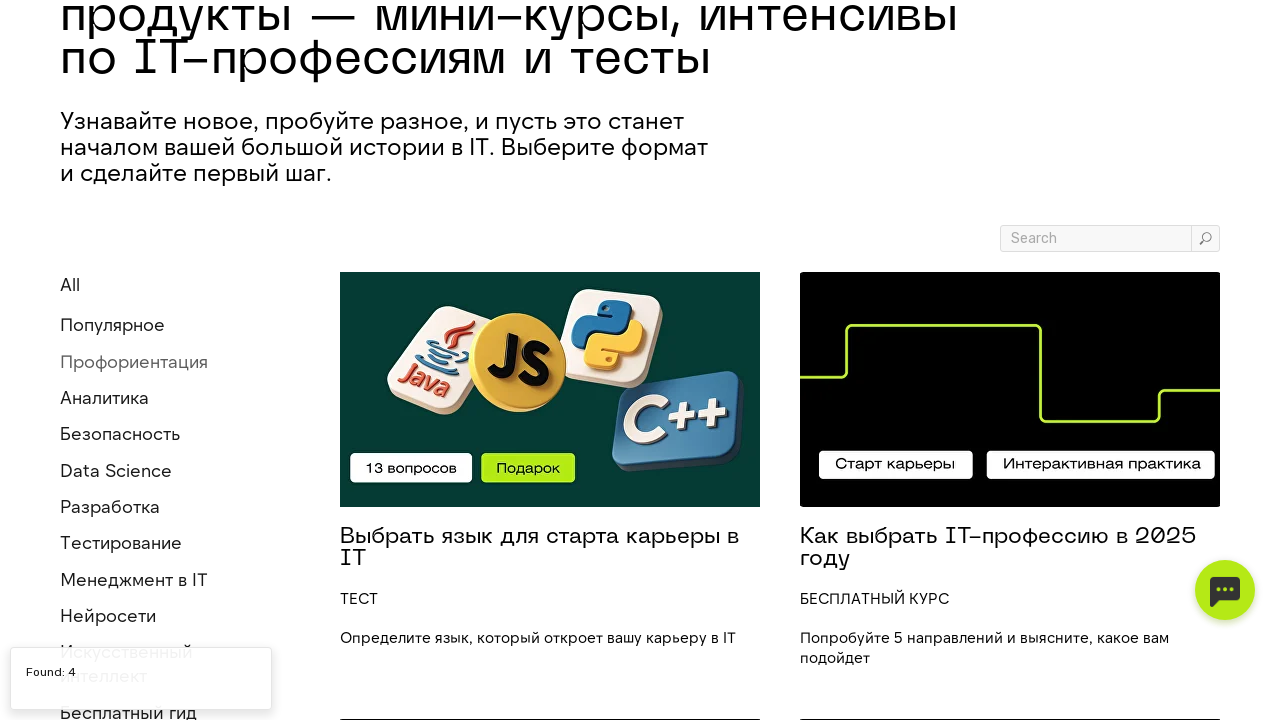